Clicks the delete button in the first row of the table

Starting URL: https://the-internet.herokuapp.com/challenging_dom

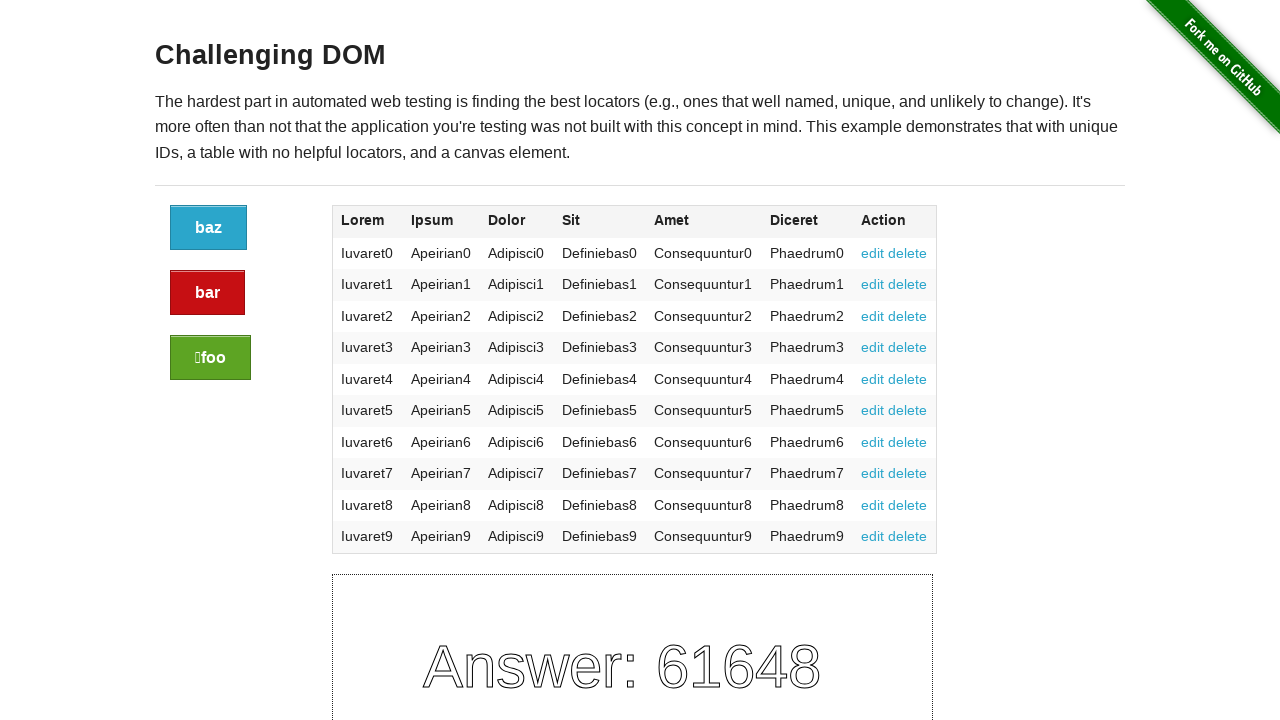

Located delete button in first table row
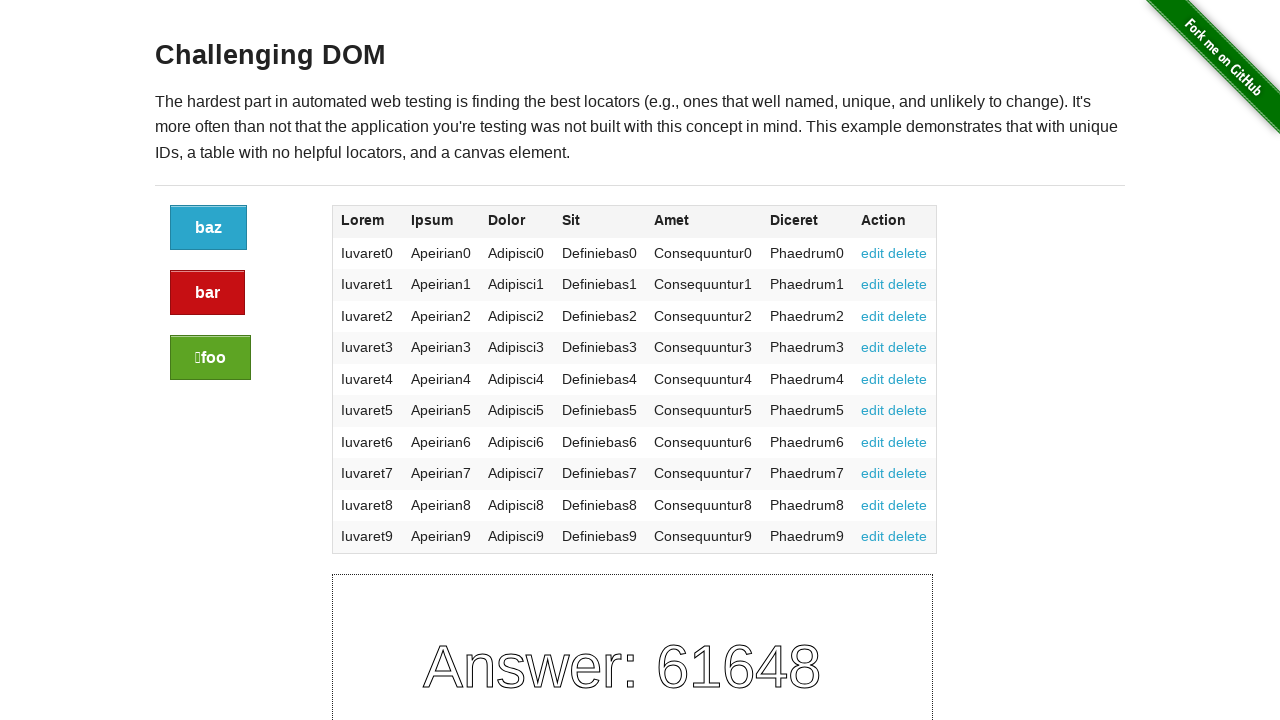

Clicked delete button in first row of table at (908, 253) on xpath=/html/body/div[2]/div/div/div/div/div[2]/table/tbody/tr[1]/td[7]/a[2]
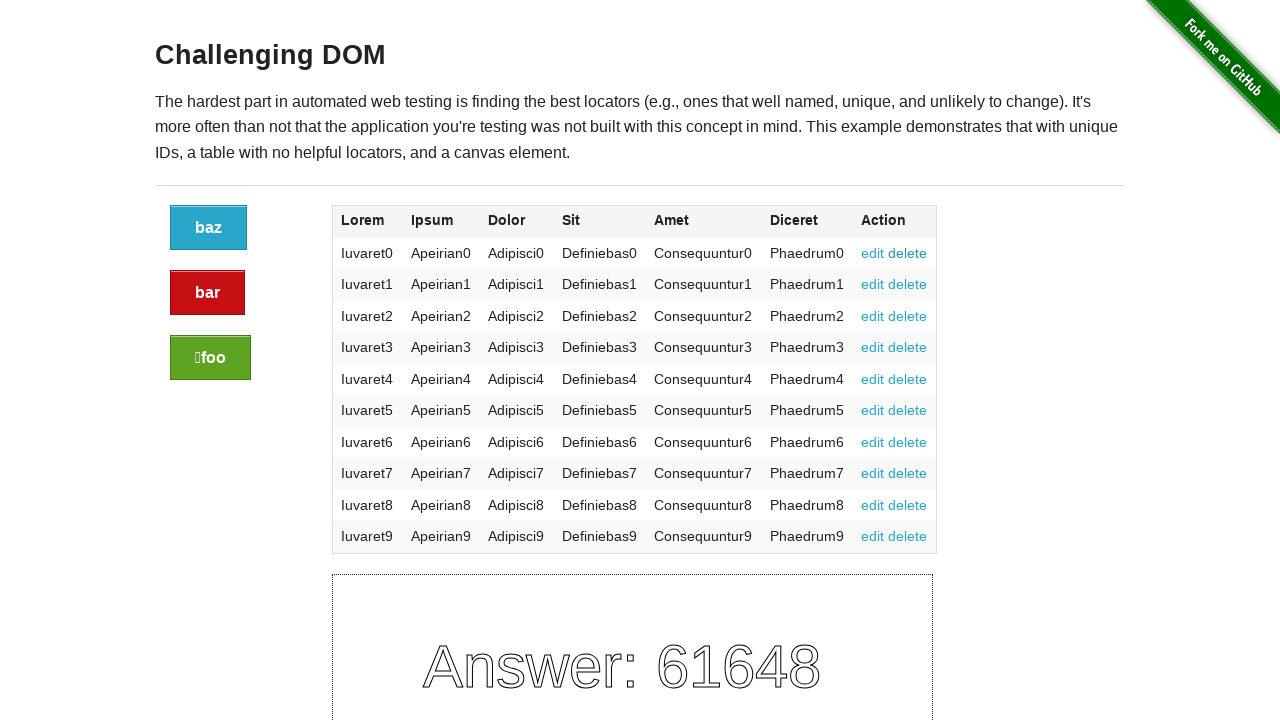

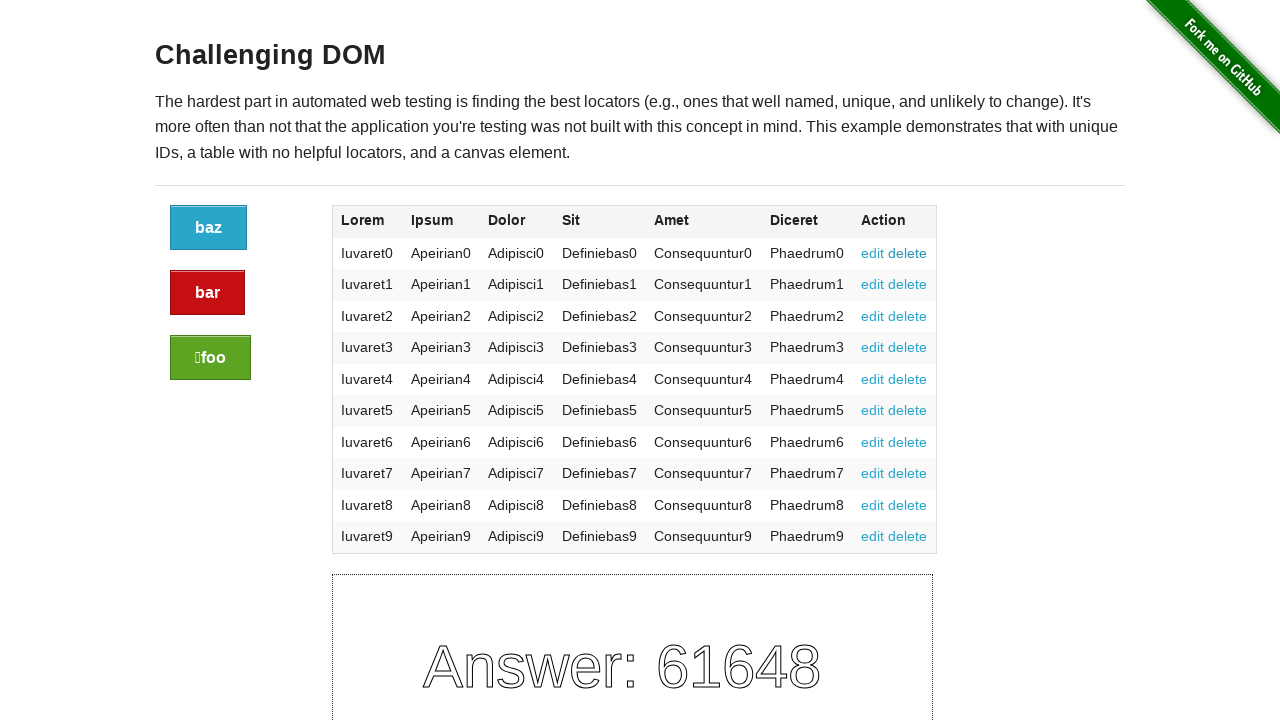